Navigates through EchoEcho tutorials to the HTML forms checkbox page and interacts with checkbox elements, clicking on Milk and Cheese checkboxes initially, then iterating through all checkboxes to select any that are unselected

Starting URL: https://echoecho.com/

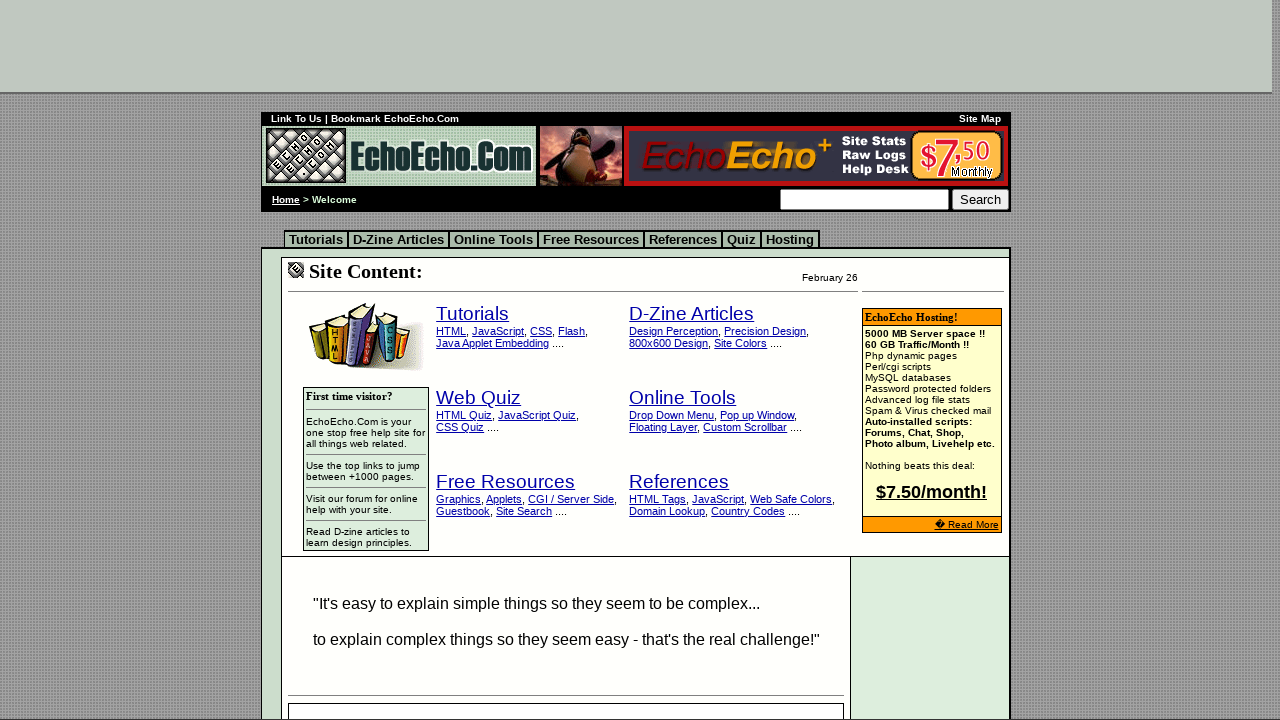

Clicked Tutorials link at (316, 240) on a:text('Tutorials')
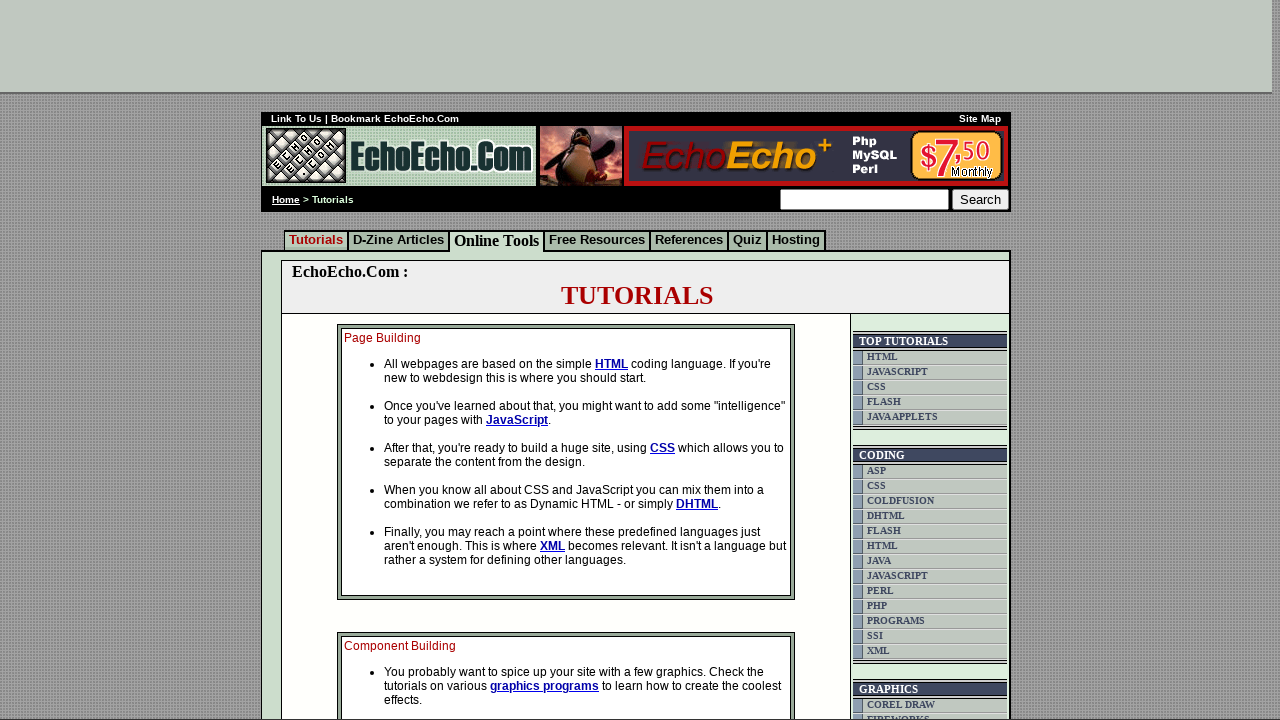

Clicked HTML link at (882, 356) on a:text('HTML')
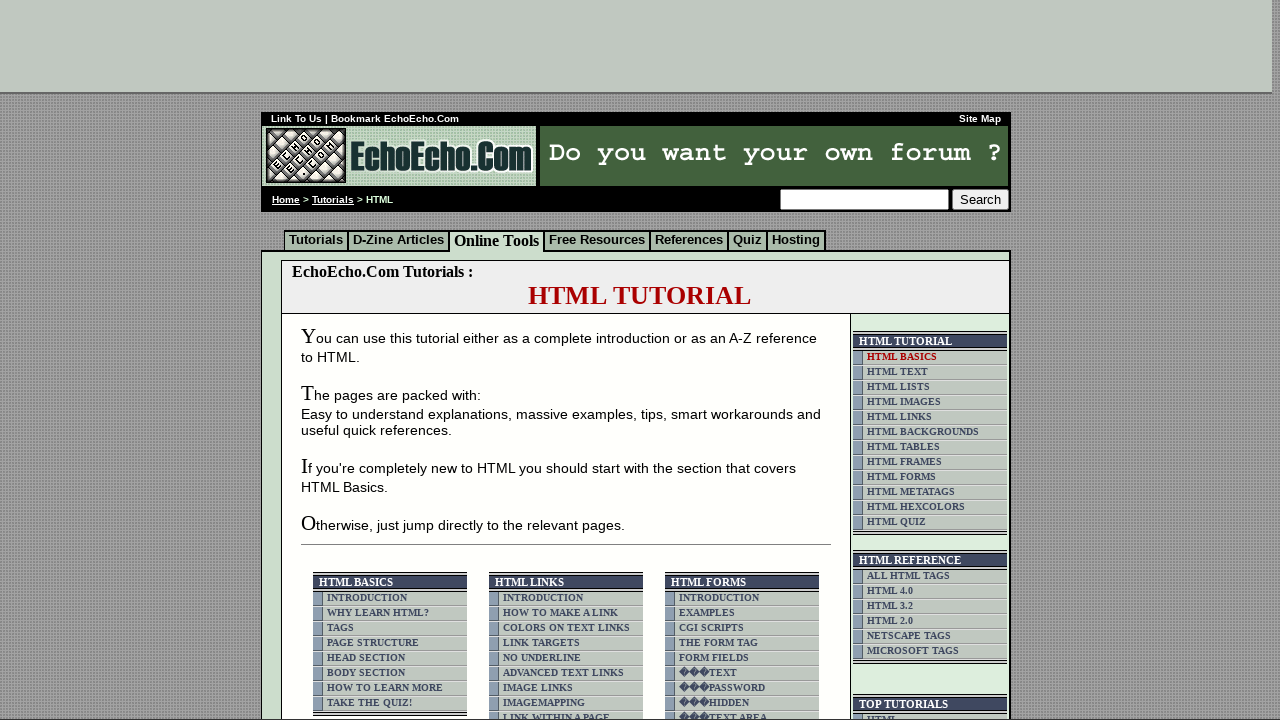

Clicked HTML FORMS link at (902, 476) on a:text('HTML FORMS')
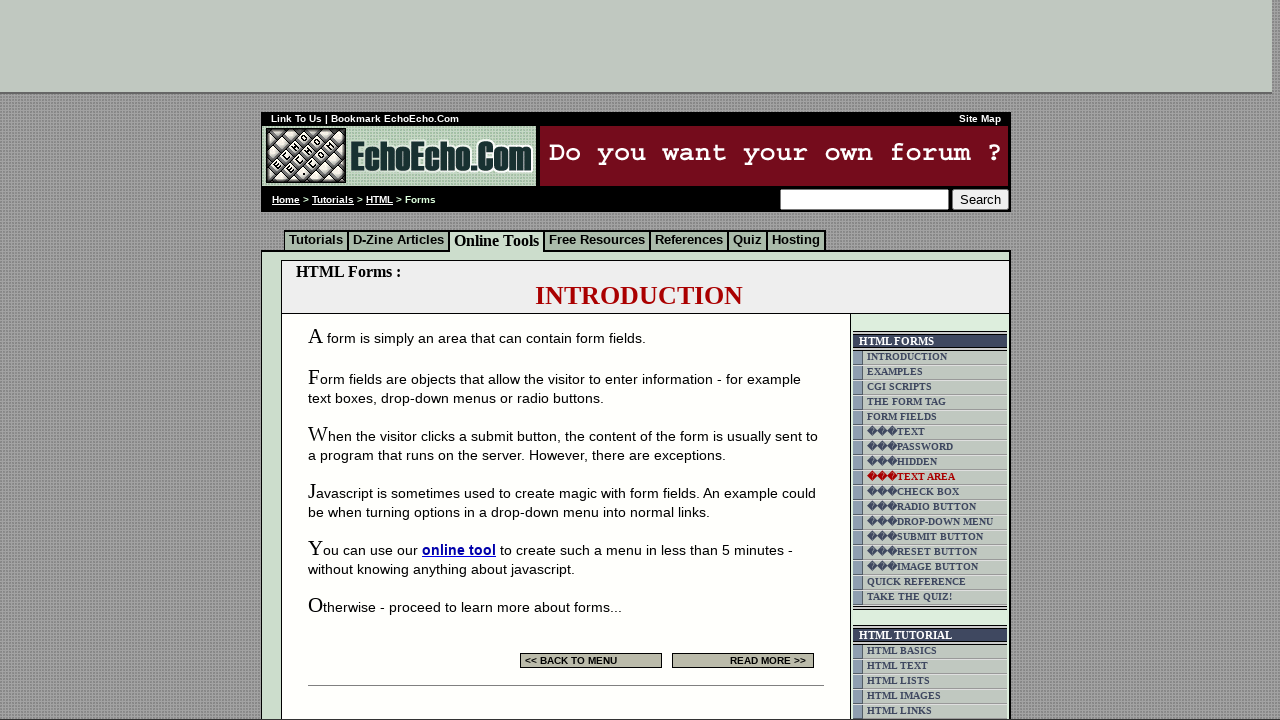

Clicked CHECK BOX link at (913, 492) on a:text('CHECK BOX')
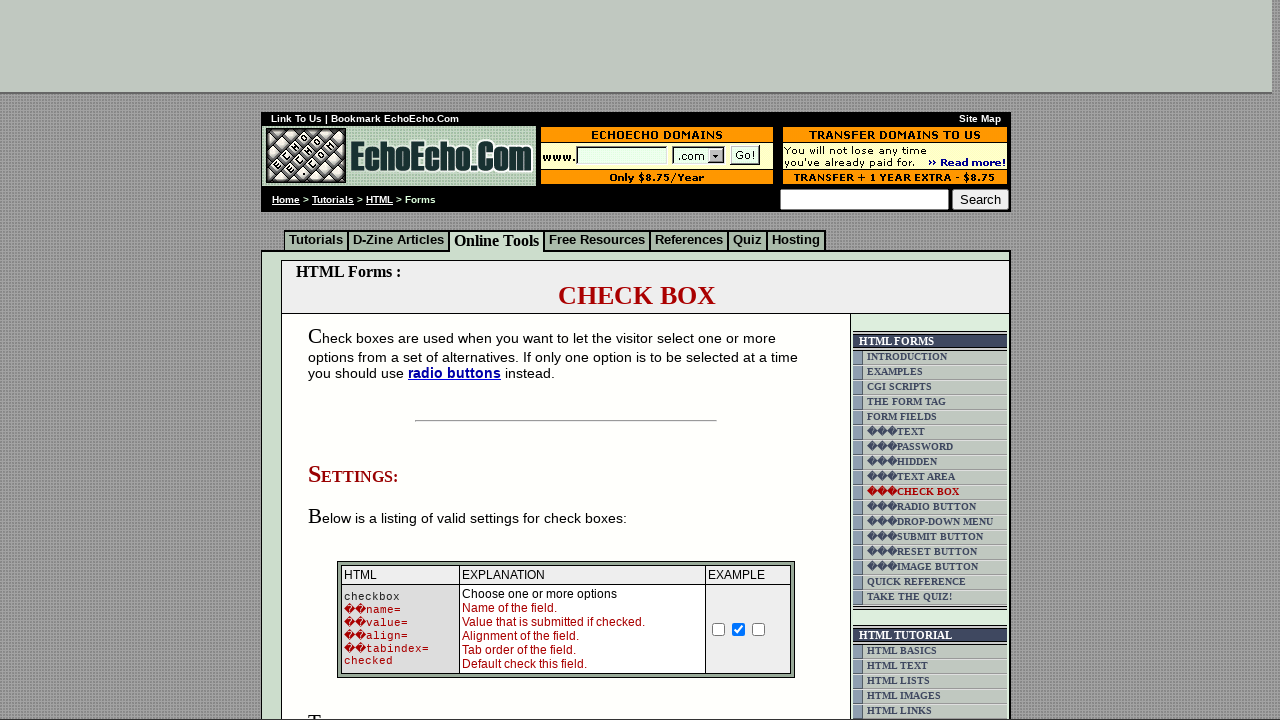

Clicked Milk checkbox at (354, 360) on xpath=/html/body/div[2]/table[9]/tbody/tr/td[4]/table/tbody/tr/td/div/span/form/
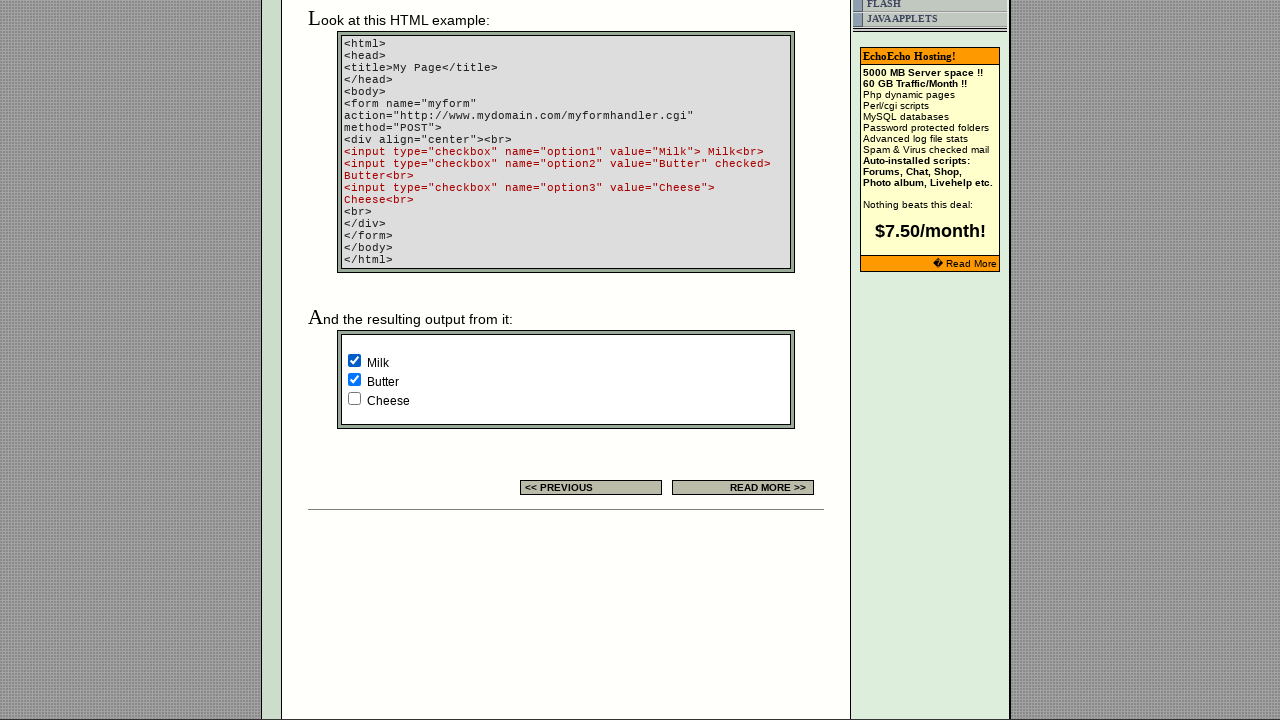

Clicked Cheese checkbox at (354, 398) on xpath=/html/body/div[2]/table[9]/tbody/tr/td[4]/table/tbody/tr/td/div/span/form/
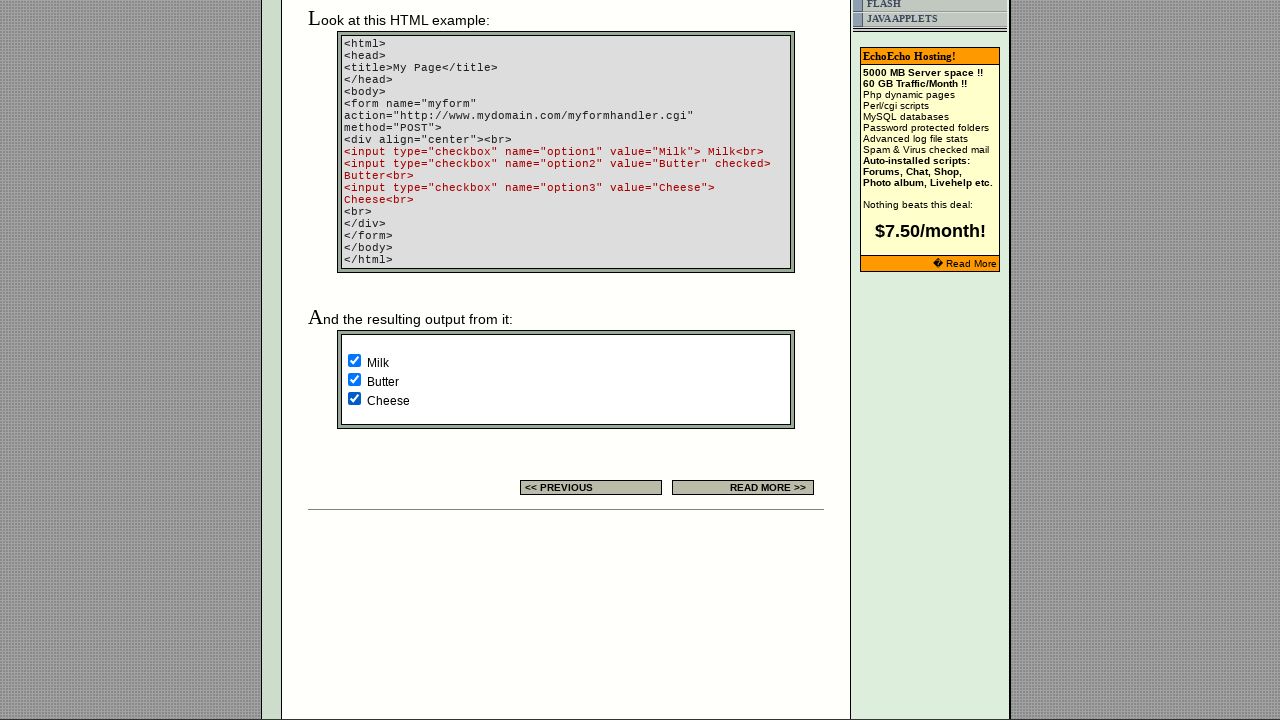

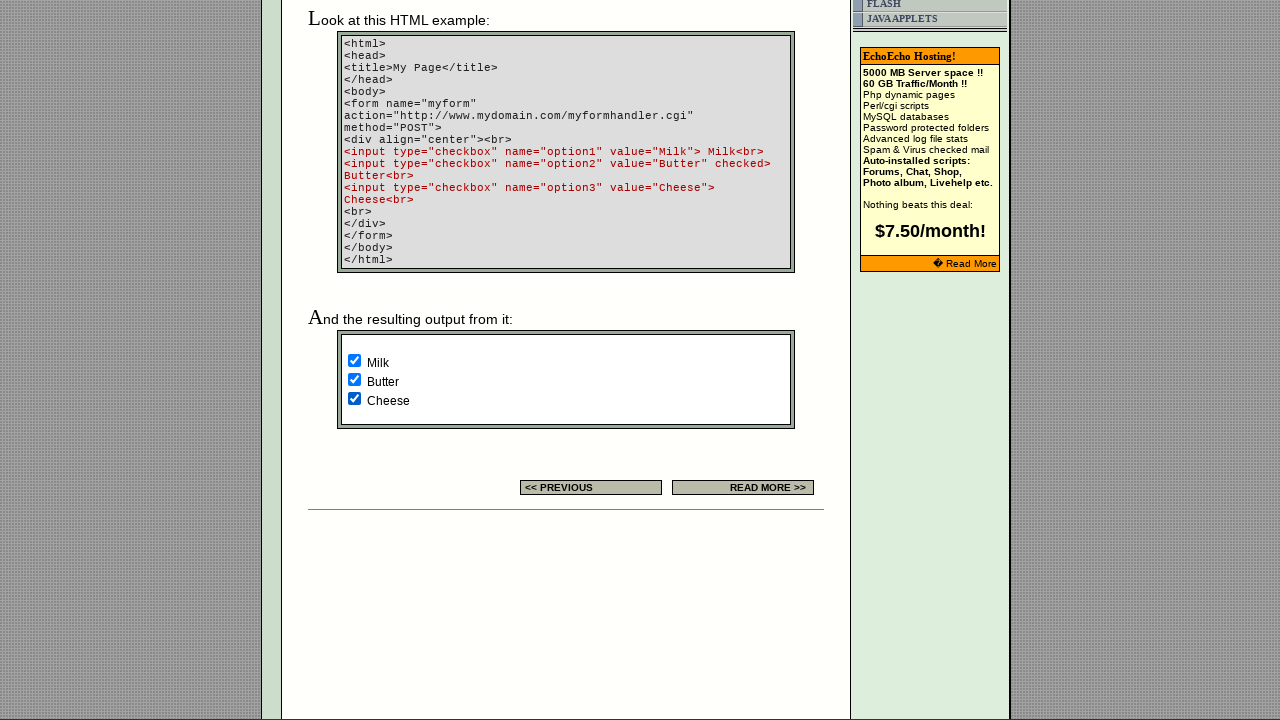